Tests that clicking the account icon on GetTop website opens the login form popup

Starting URL: https://gettop.us/

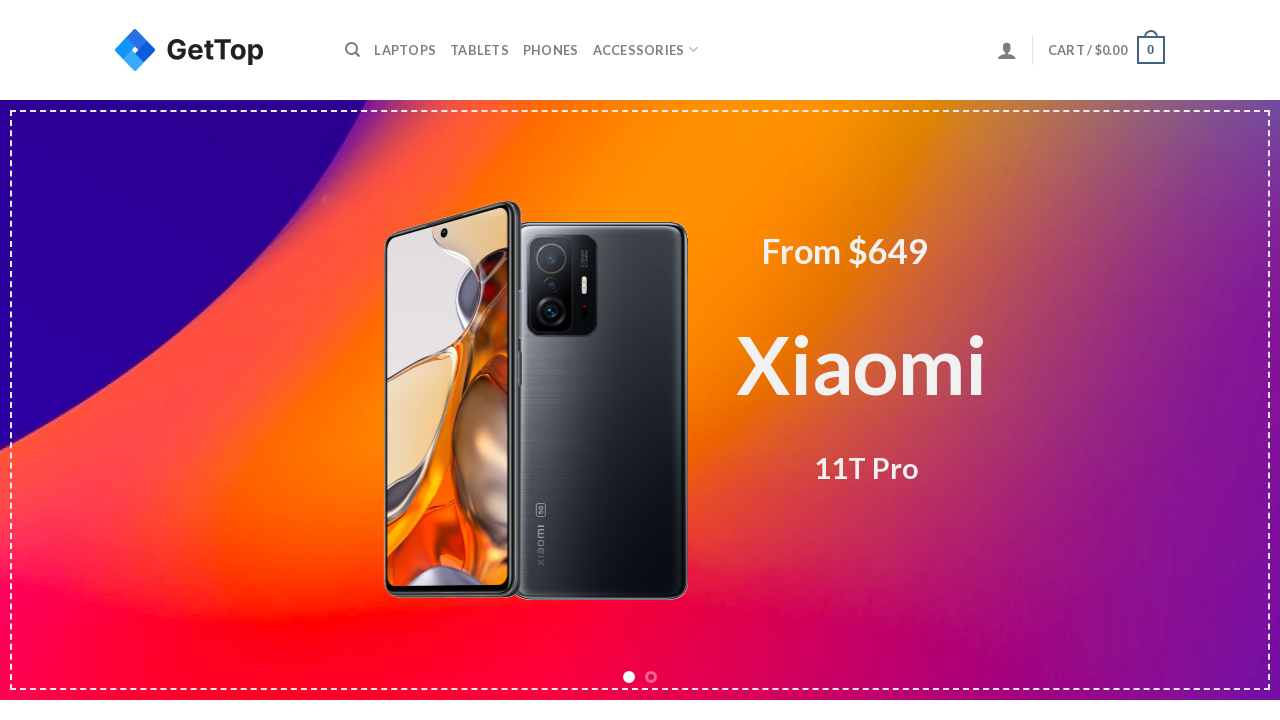

Clicked account icon to open login form at (1008, 50) on i.icon-user
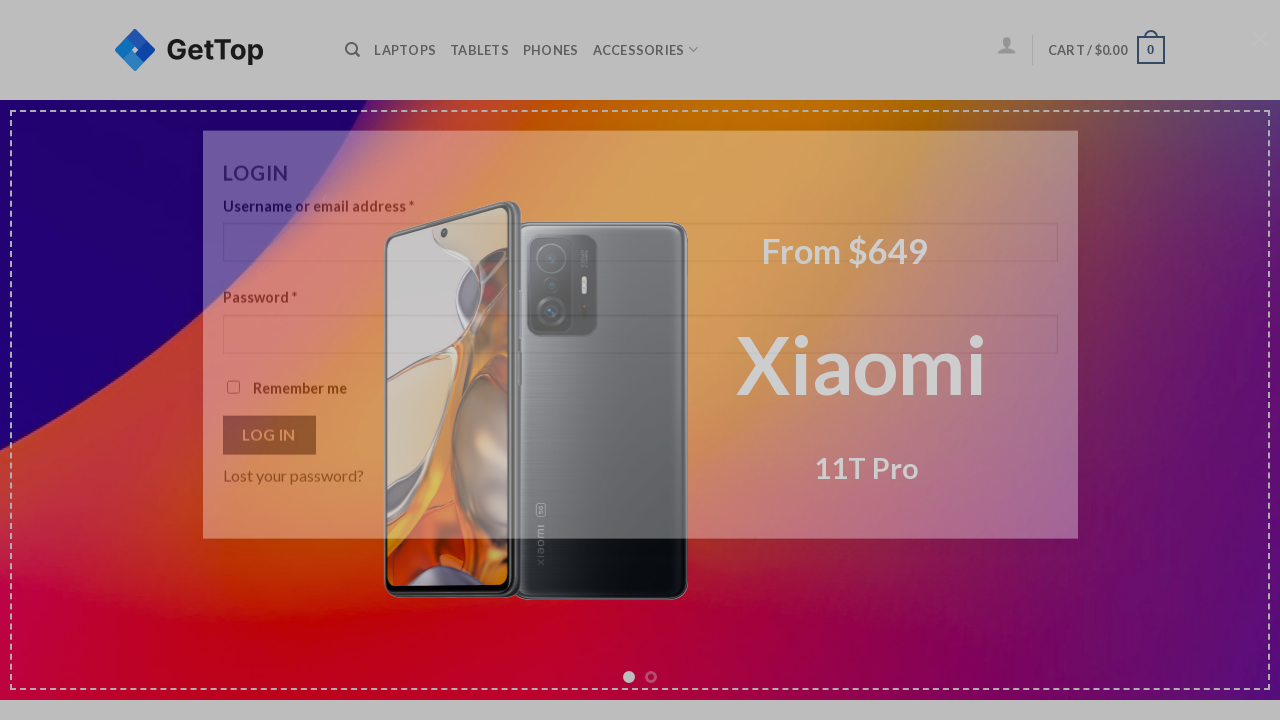

Login form popup is now visible
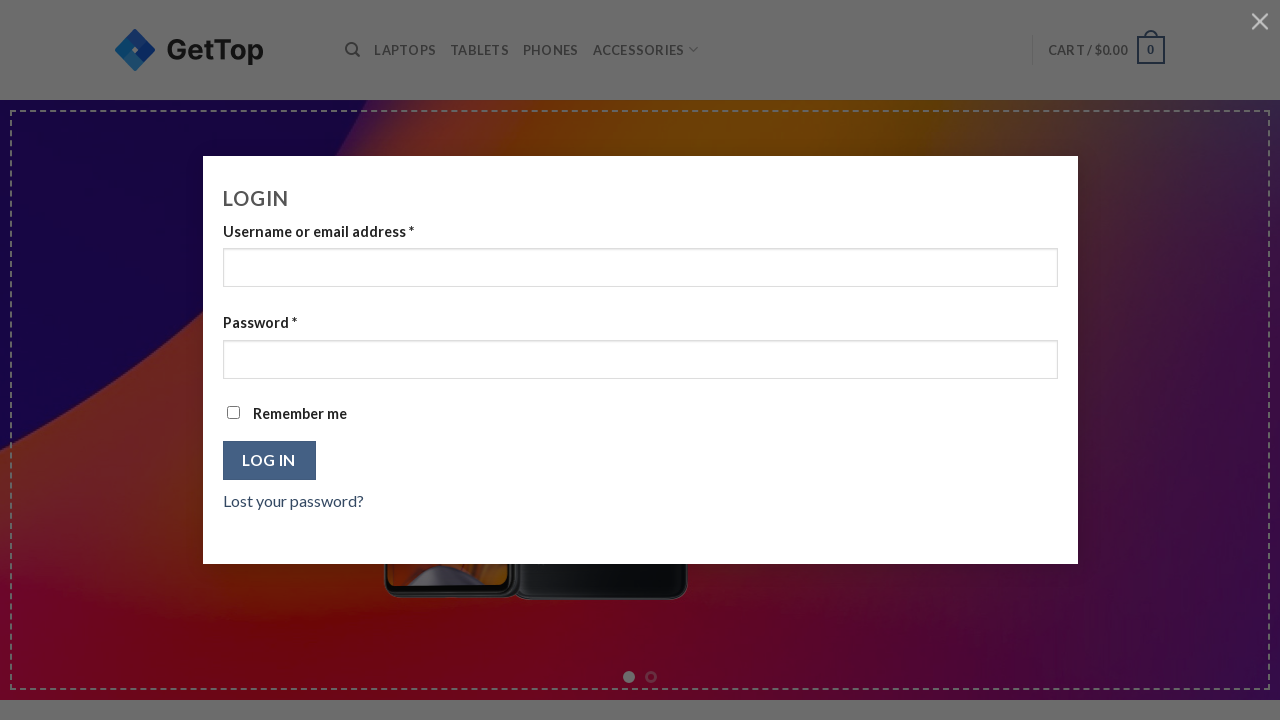

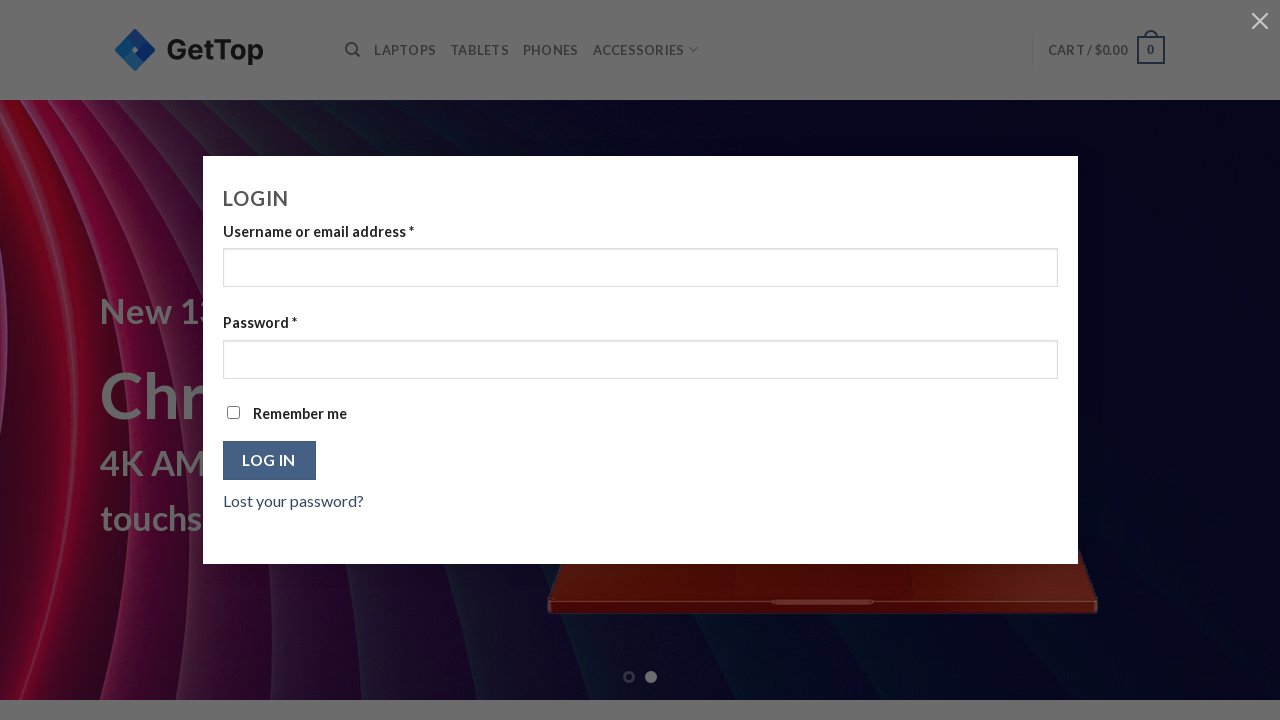